Navigates to Rahul Shetty Academy homepage and verifies the page loads by checking the title

Starting URL: https://rahulshettyacademy.com/

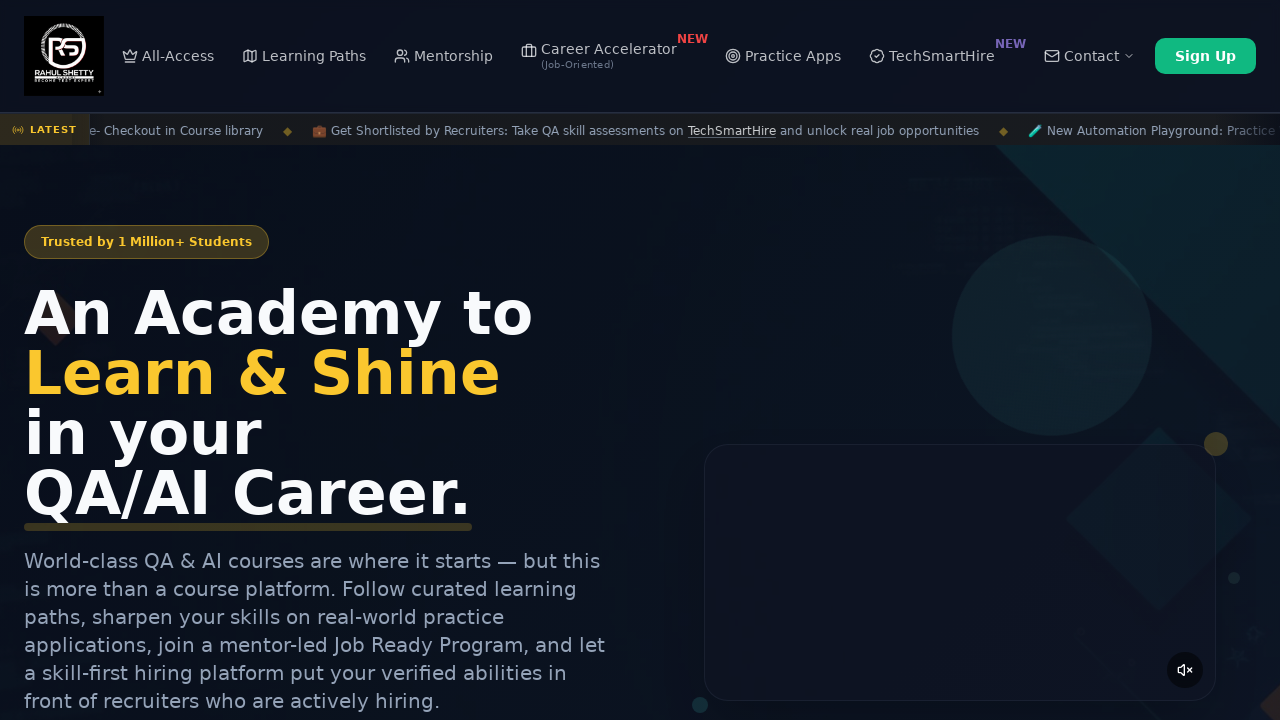

Waited for page to reach domcontentloaded state
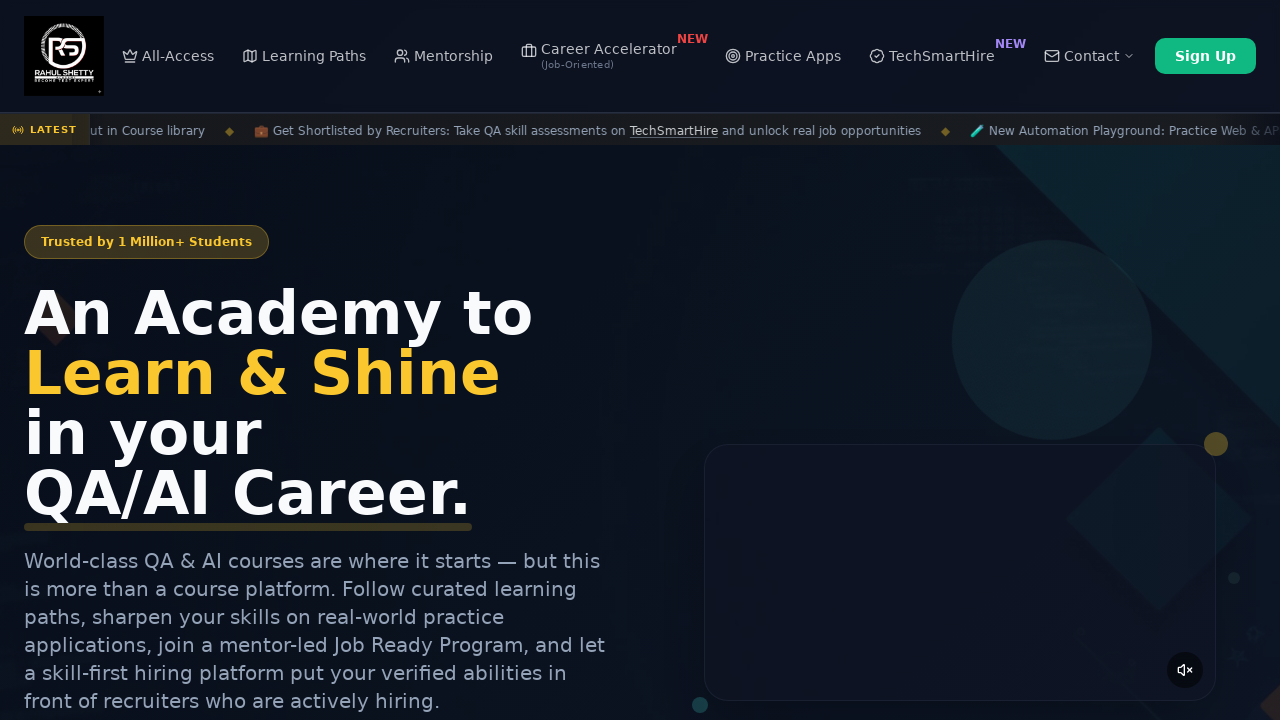

Retrieved page title: 'Rahul Shetty Academy | QA Automation, Playwright, AI Testing & Online Training'
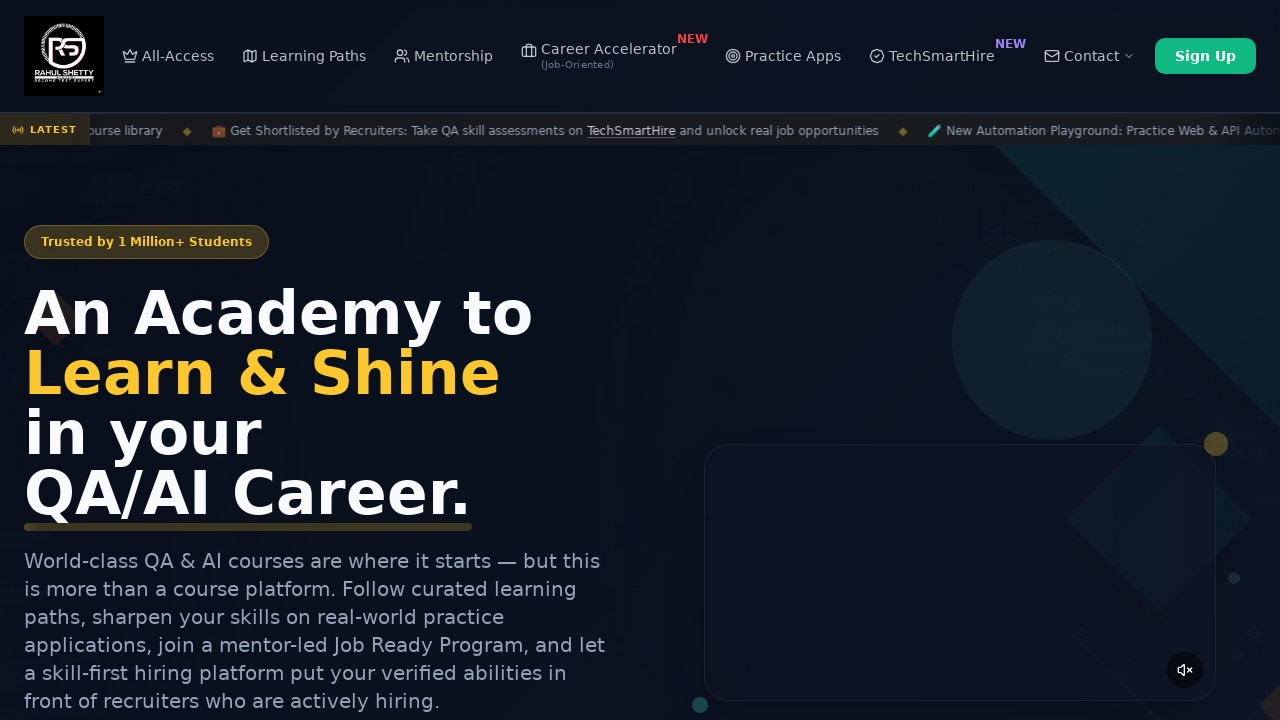

Asserted that page title is not empty and exists
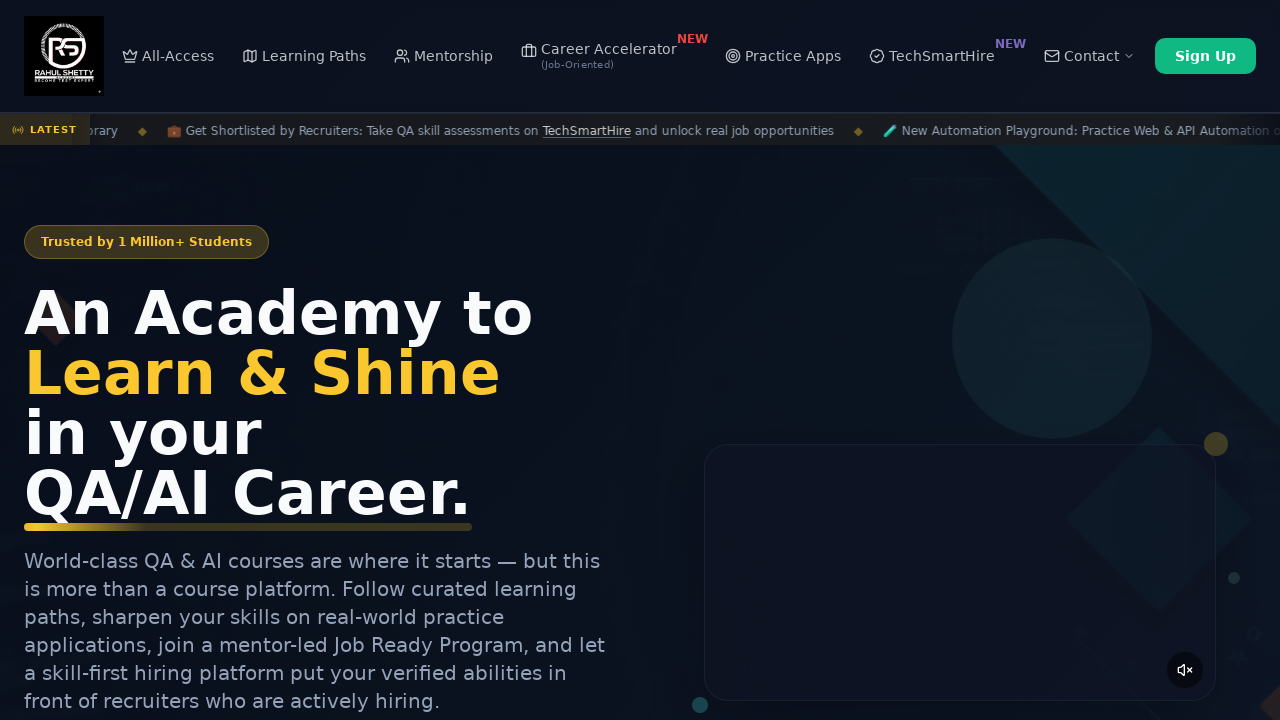

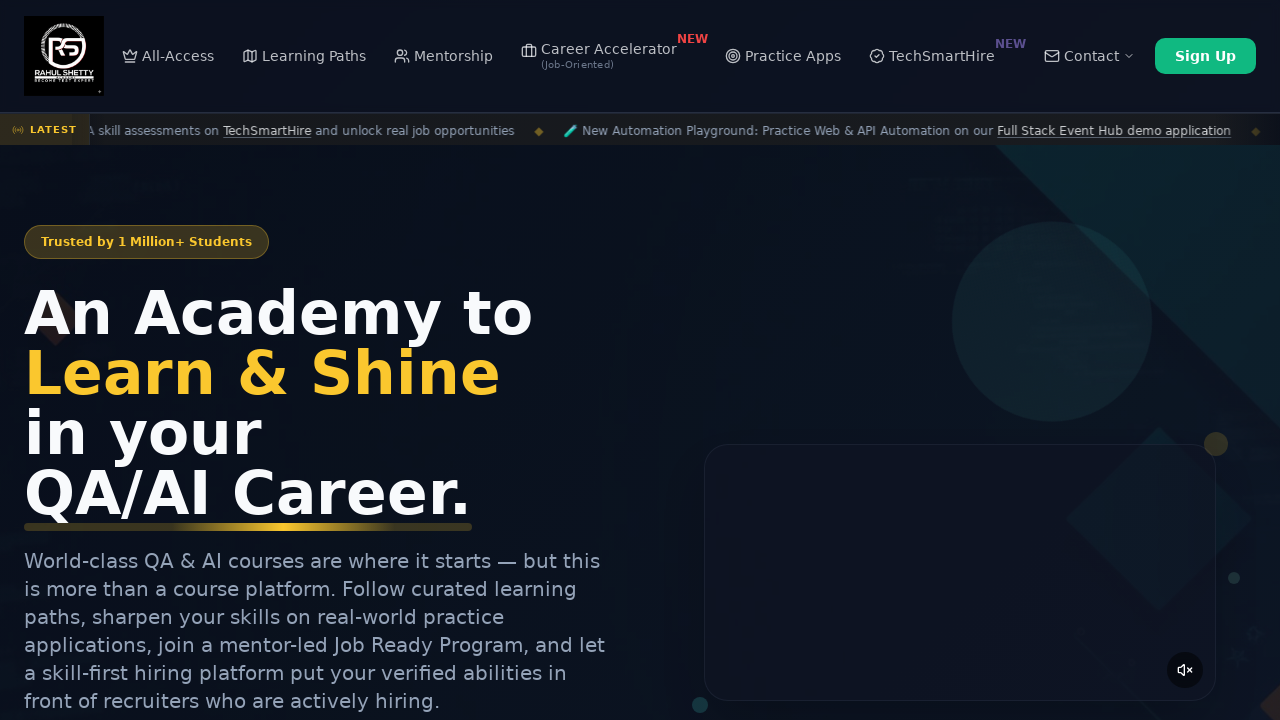